Tests that entering text instead of a number shows the correct error message "Please enter a number"

Starting URL: https://kristinek.github.io/site/tasks/enter_a_number

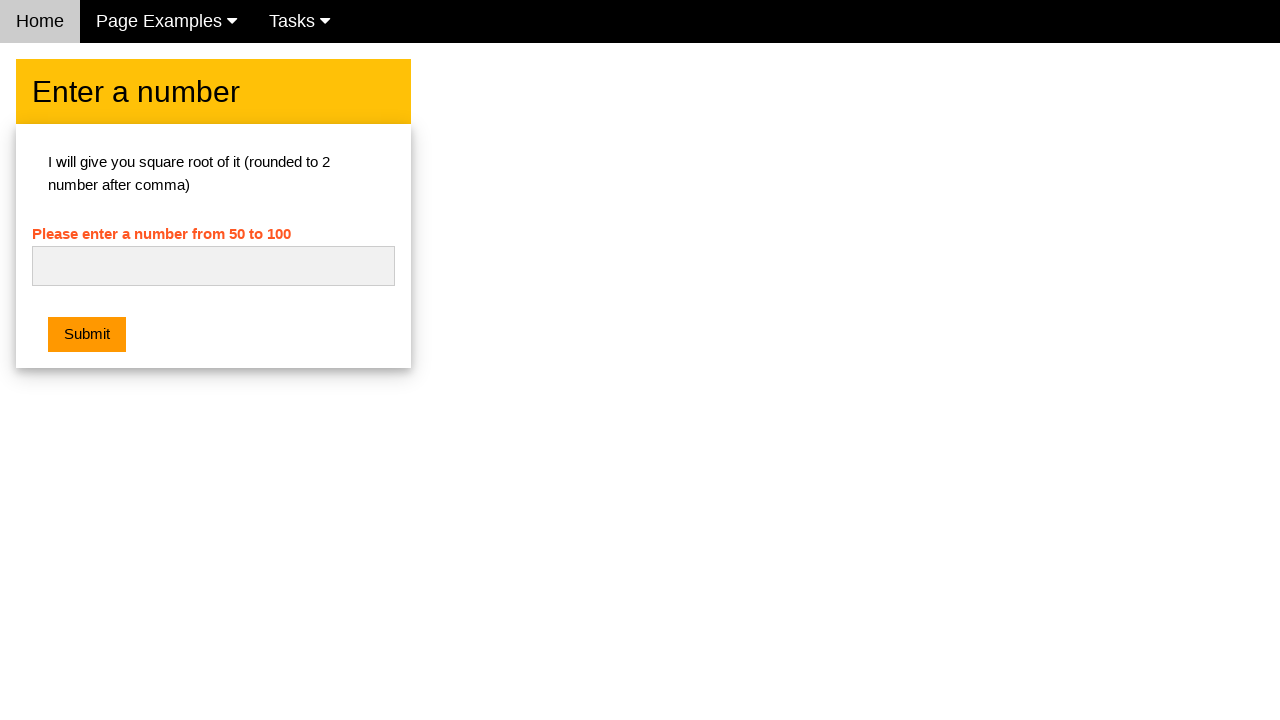

Navigated to enter_a_number task page
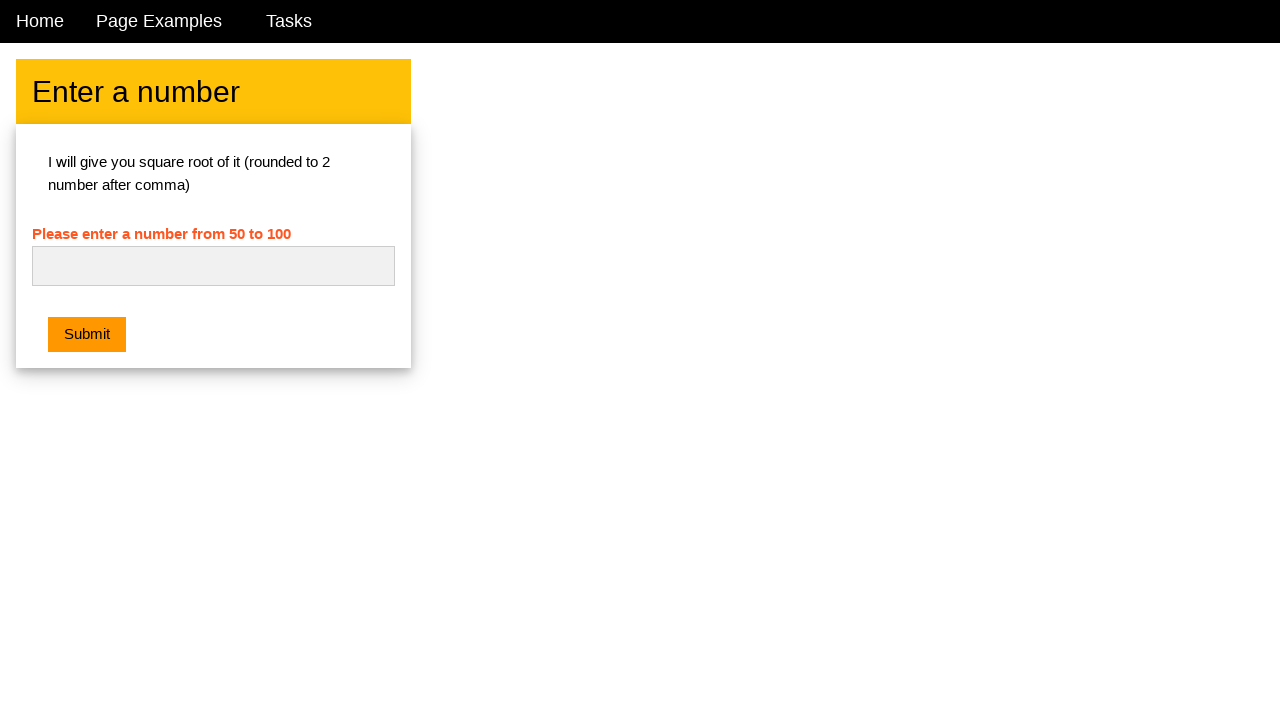

Filled number input field with text 'hello' on #numb
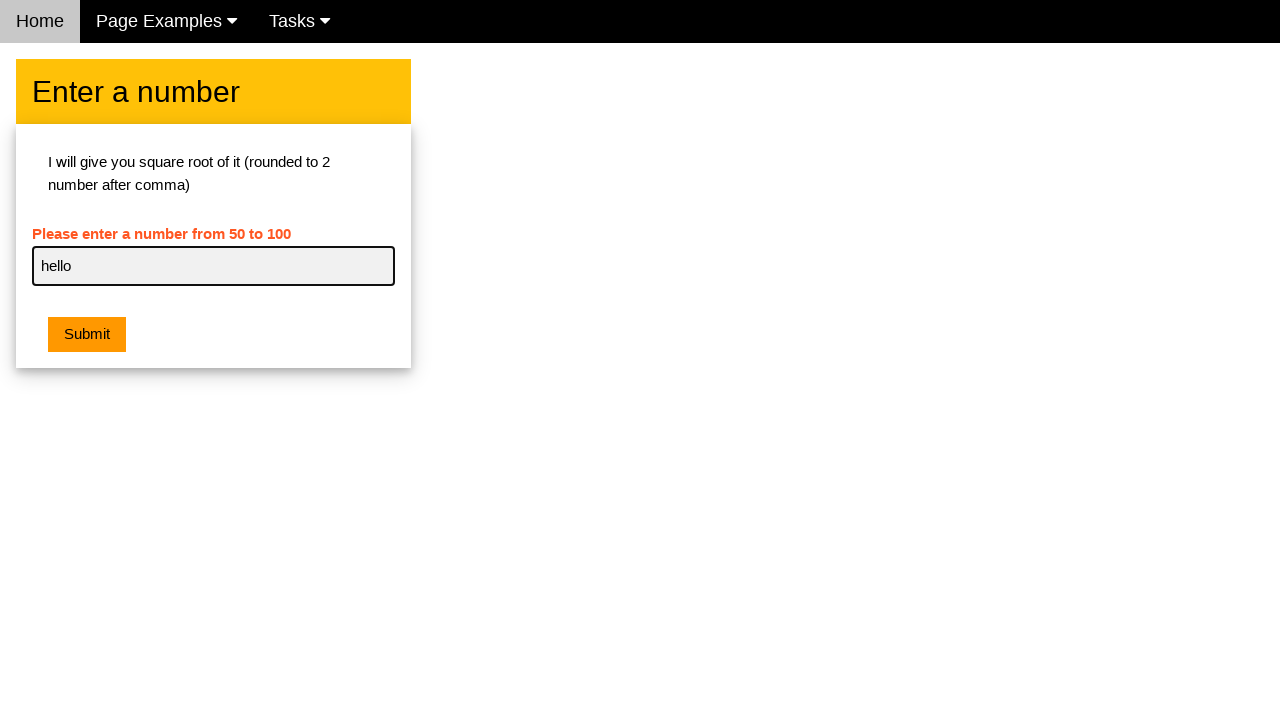

Clicked submit button at (87, 335) on div.w3-container.w3-card-4 > button
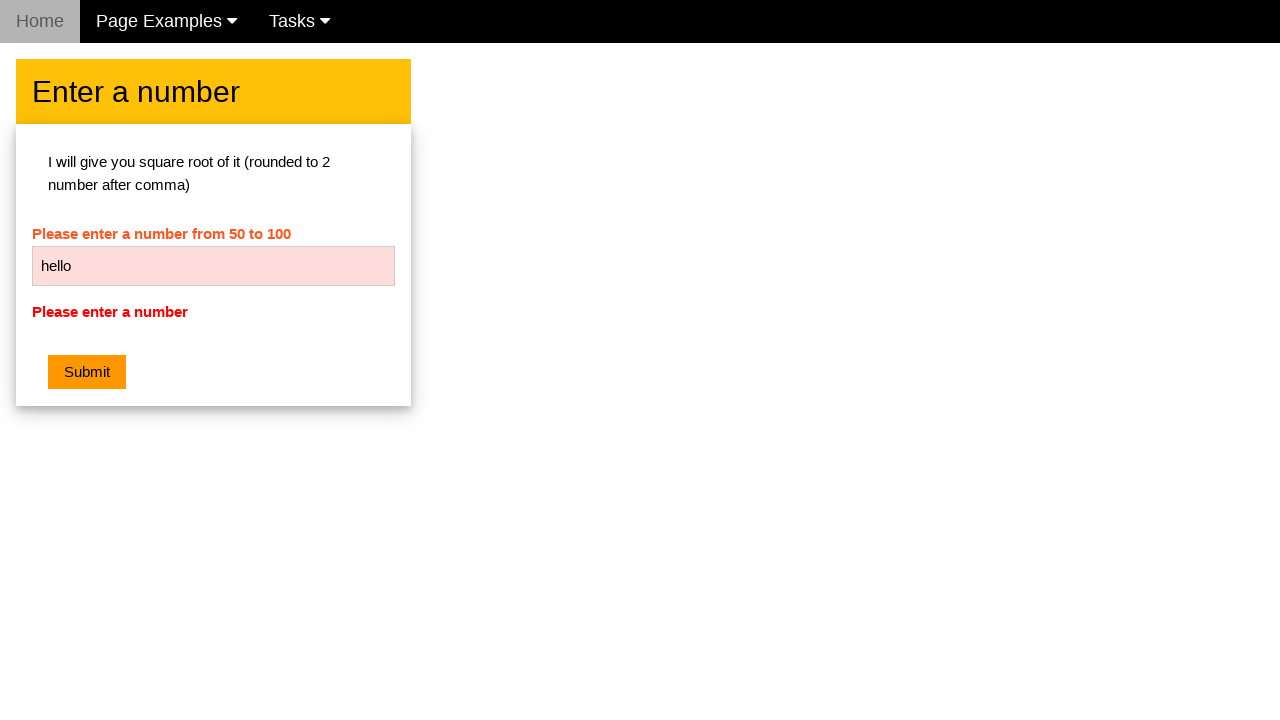

Located error message element
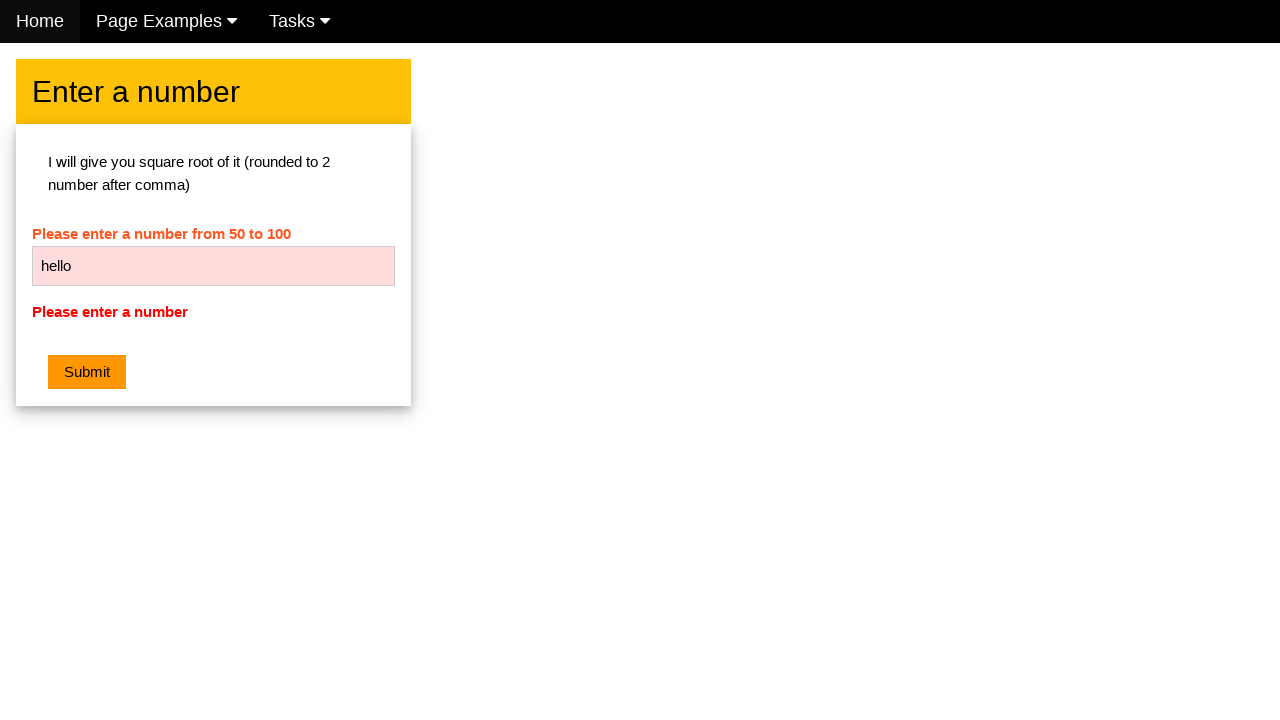

Verified error message displays 'Please enter a number'
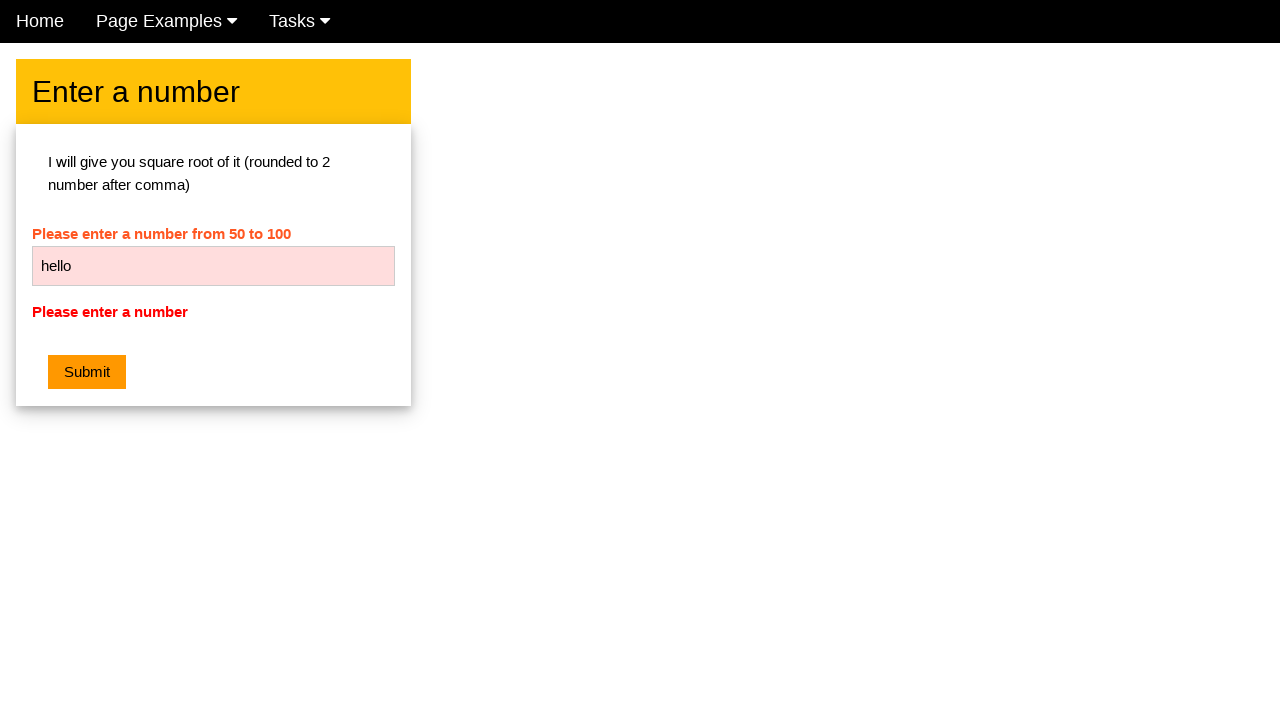

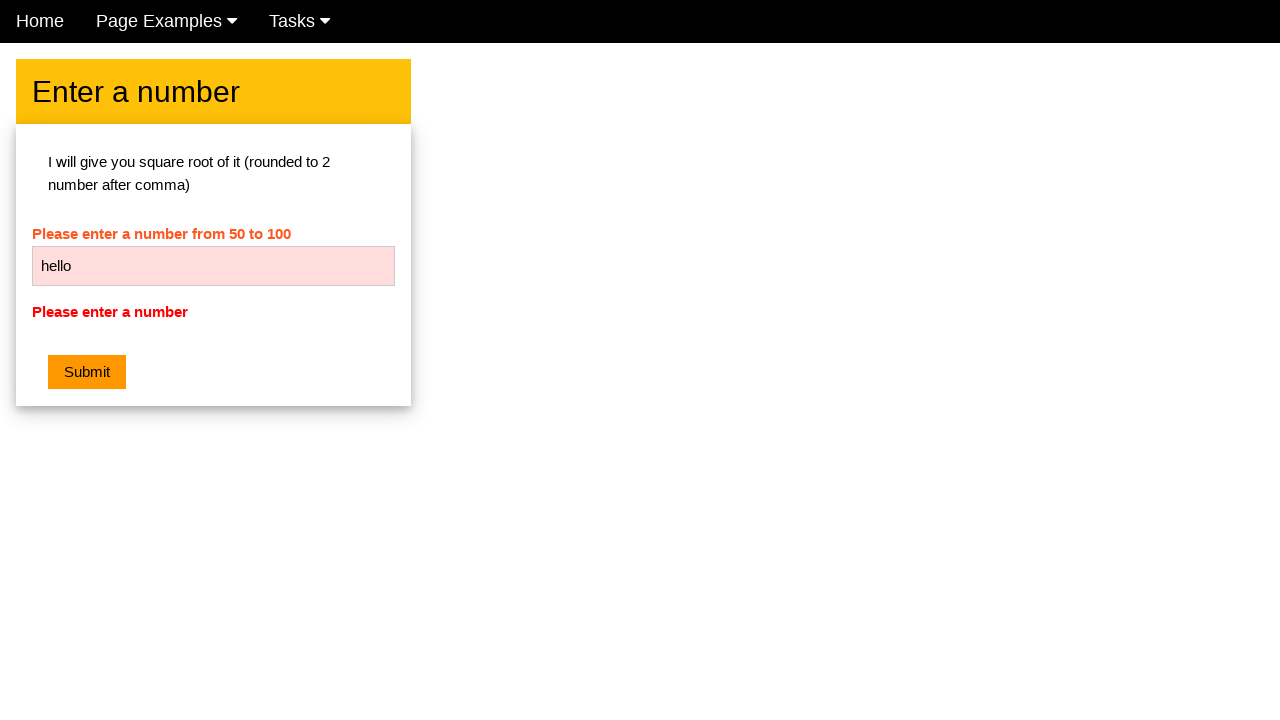